Searches for housing sales (분양) listings on the LH Korea housing portal by selecting the Seoul region from a dropdown and clicking the search button

Starting URL: https://apply.lh.or.kr/lhapply/apply/wt/wrtanc/selectWrtancList.do?mi=1027

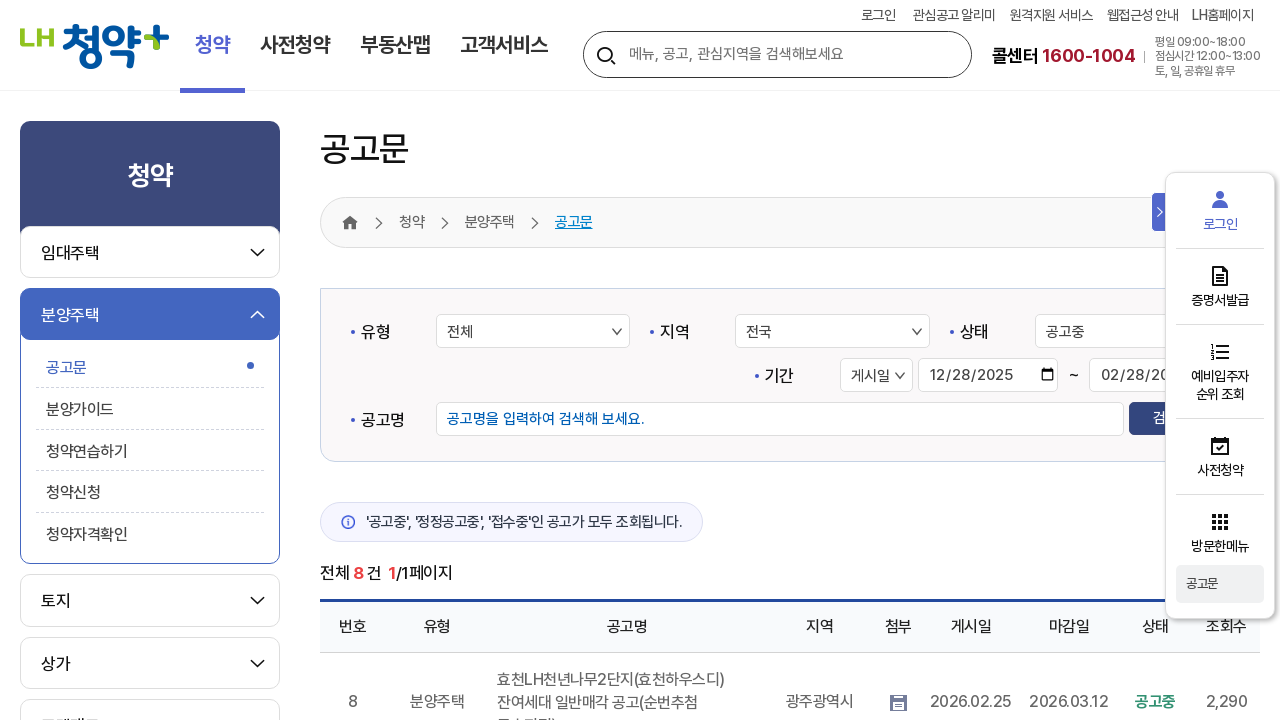

Selected Seoul region (value '11') from the region dropdown on select[name='cnpCd']
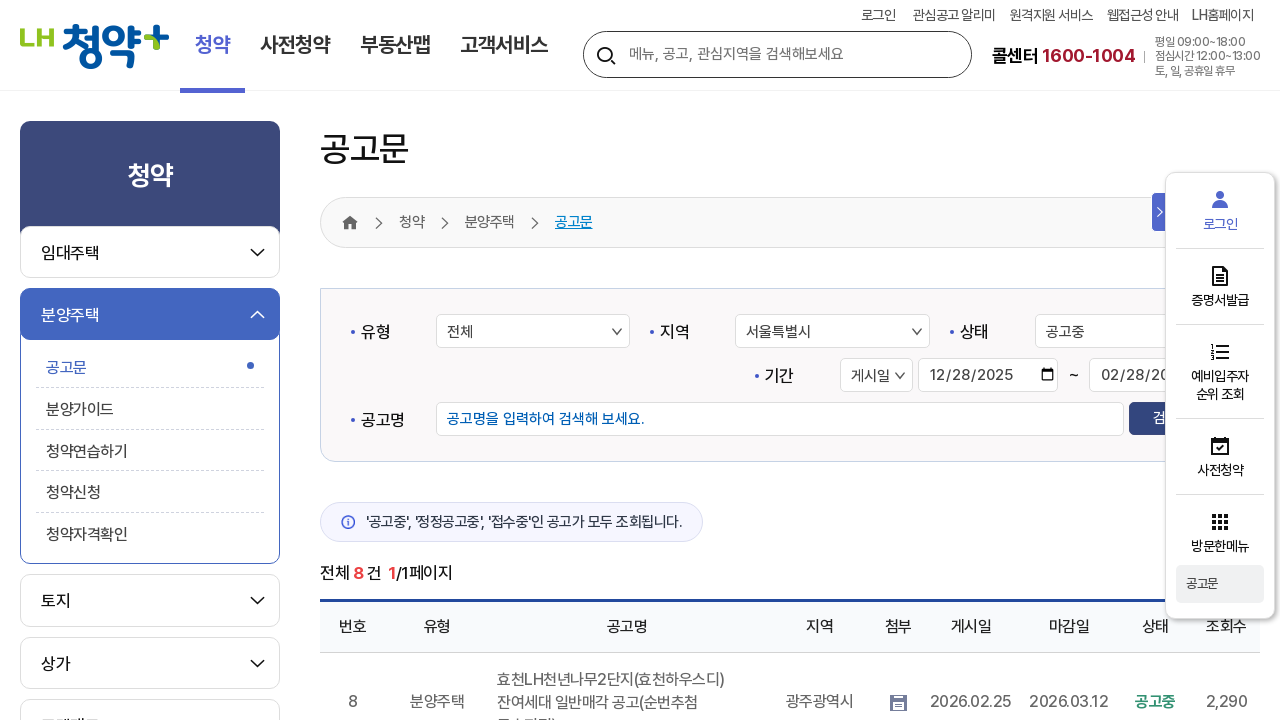

Clicked the search button to search for housing sales listings at (1179, 17) on #btnSah
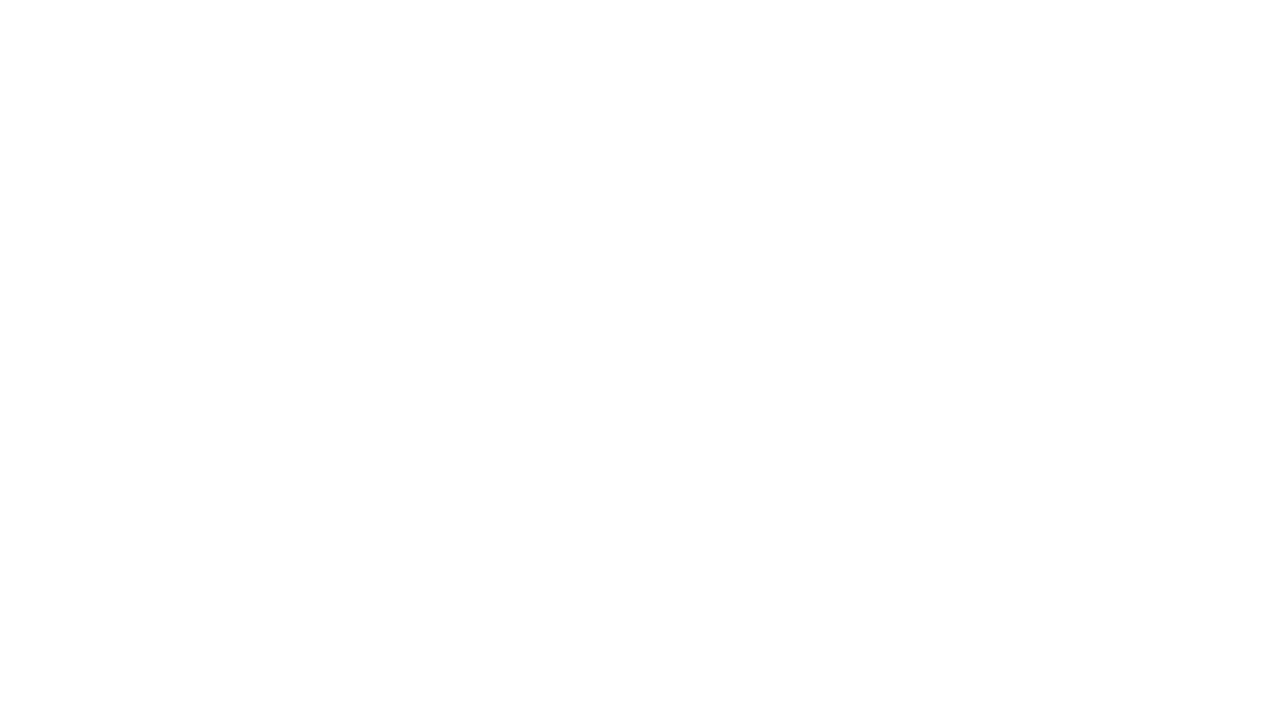

Housing sales search results table loaded successfully
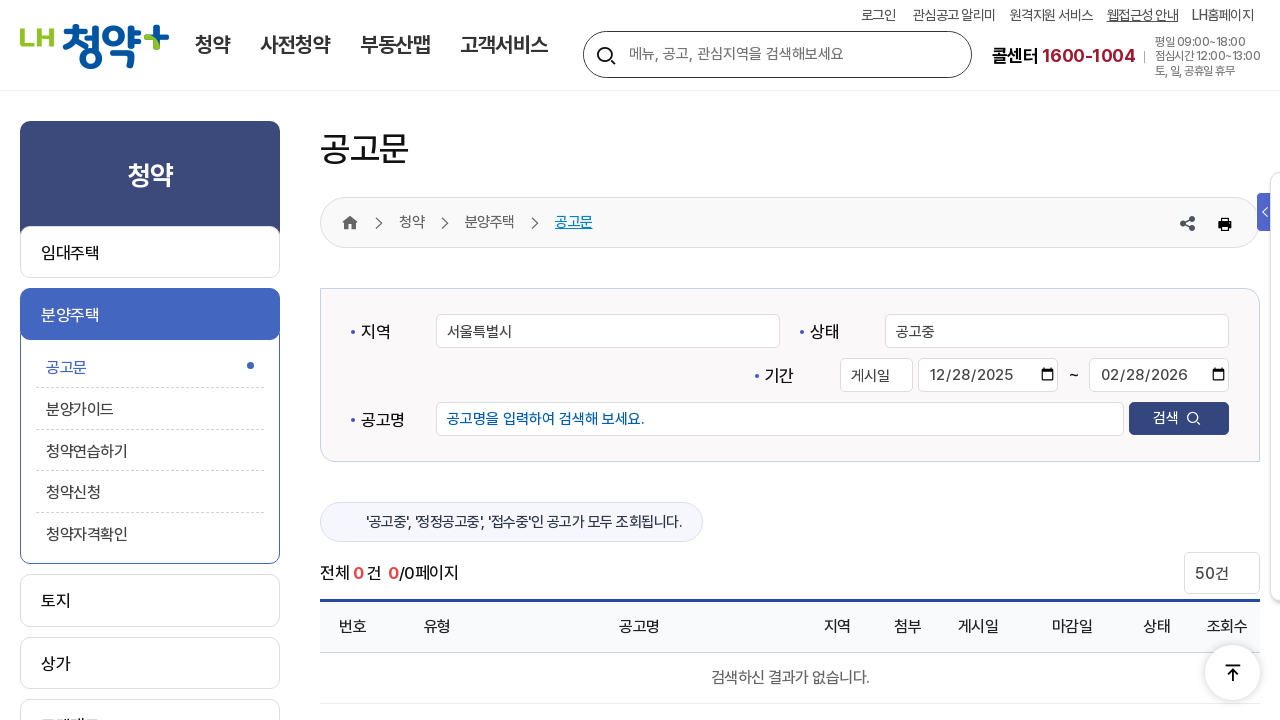

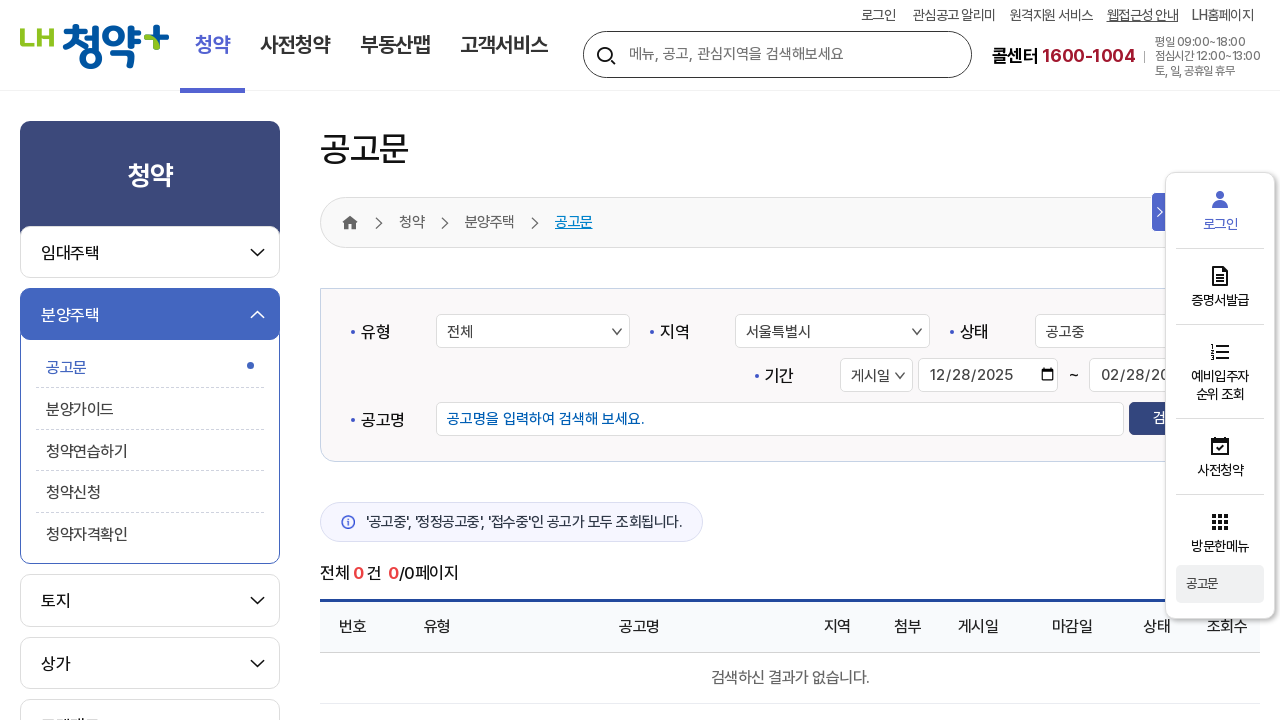